Tests drag and drop functionality by dragging an element to the last item in a list

Starting URL: http://sahitest.com/demo/dragDropMooTools.htm

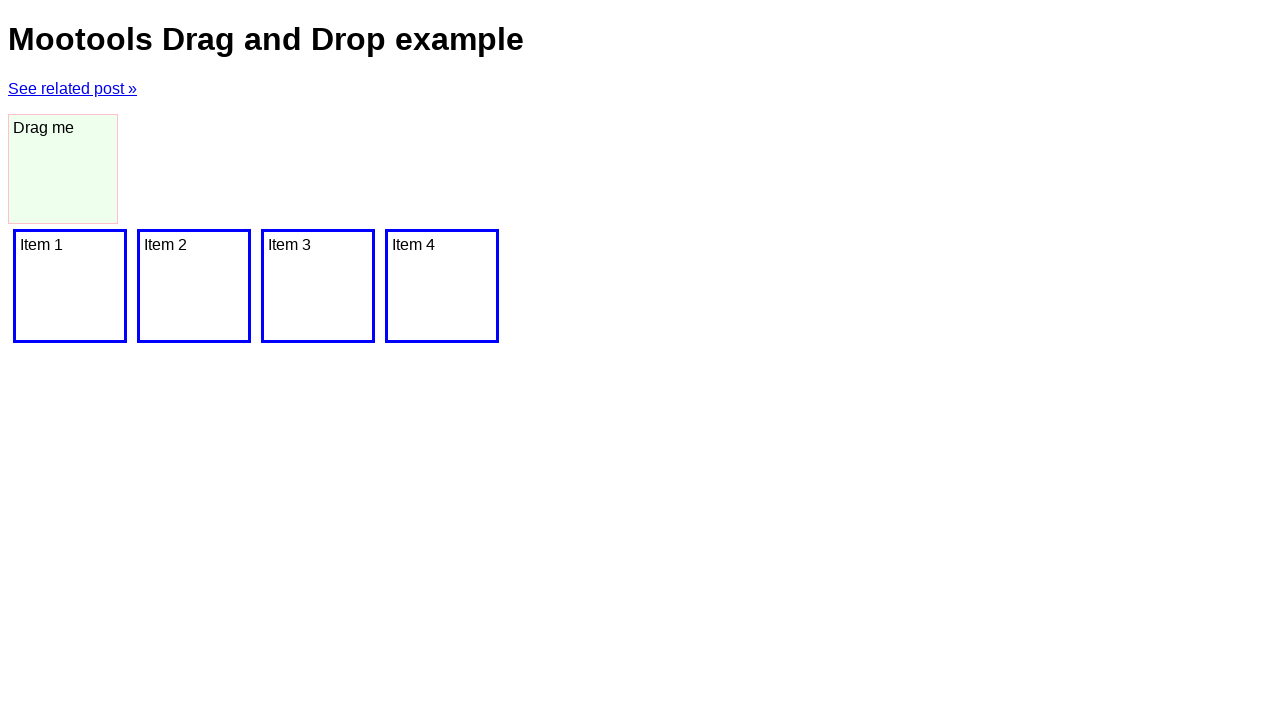

Navigated to drag and drop demo page
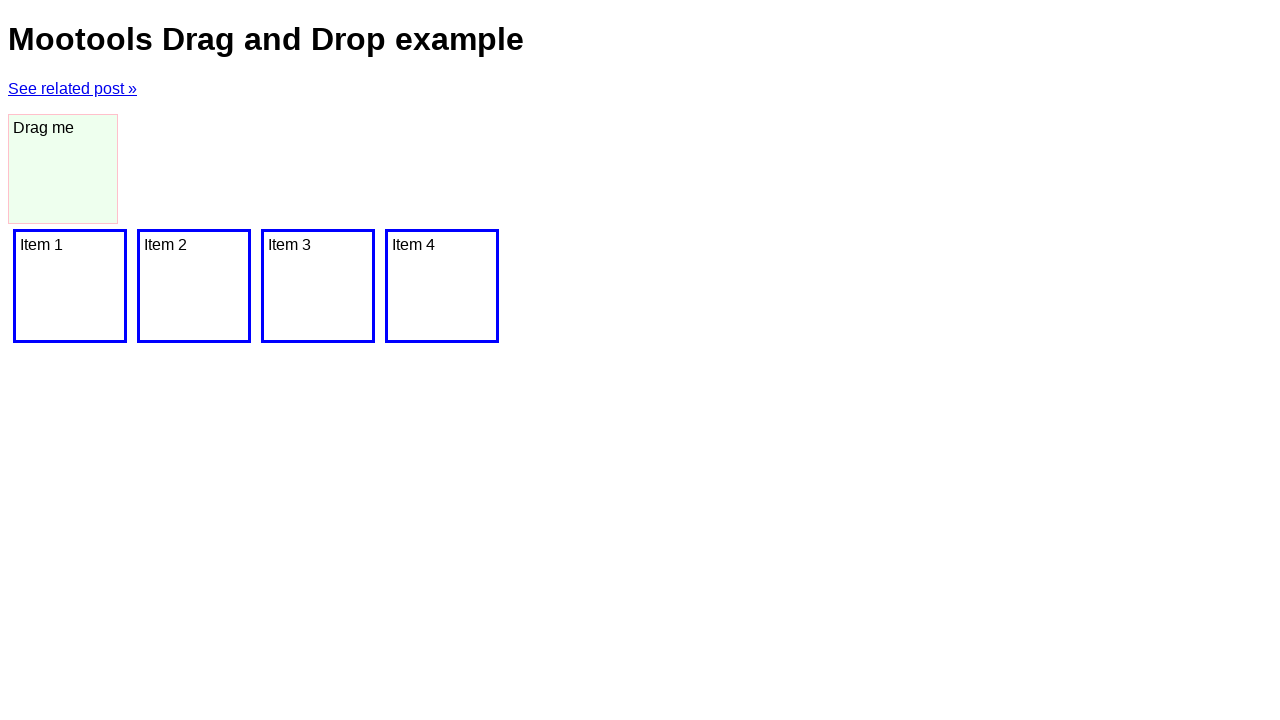

Located dragger element
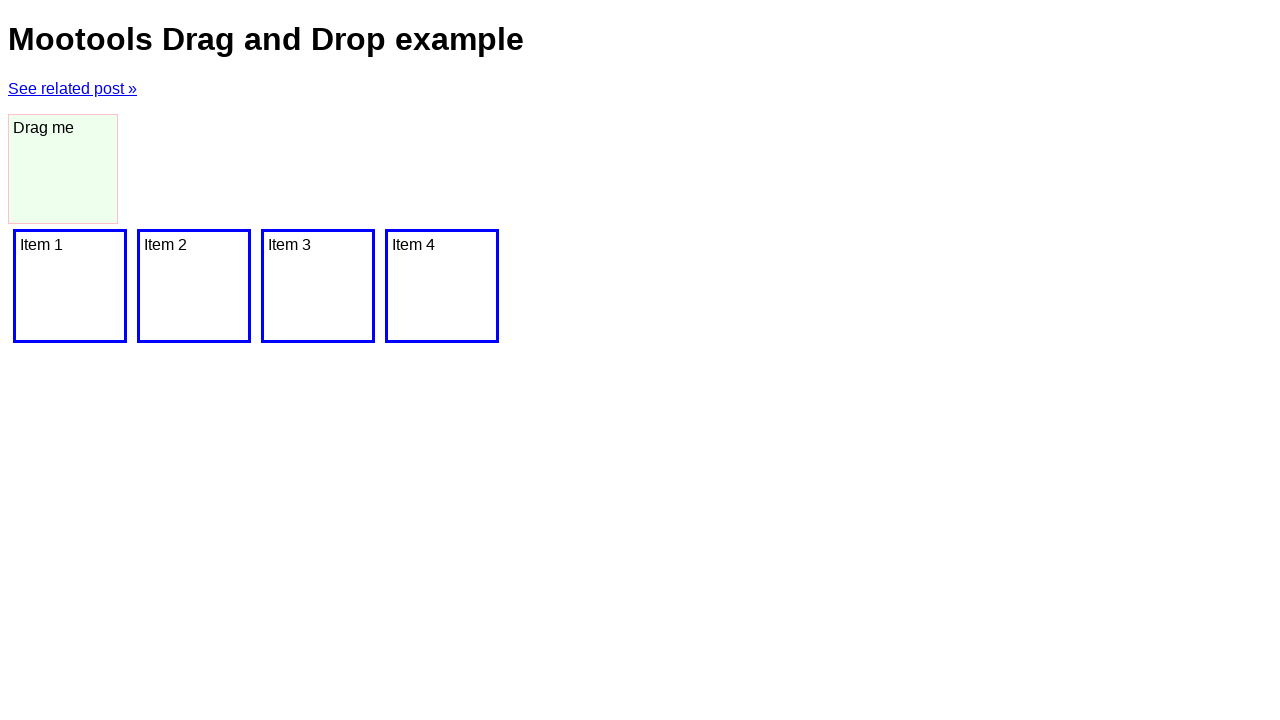

Located last item in list as drop target
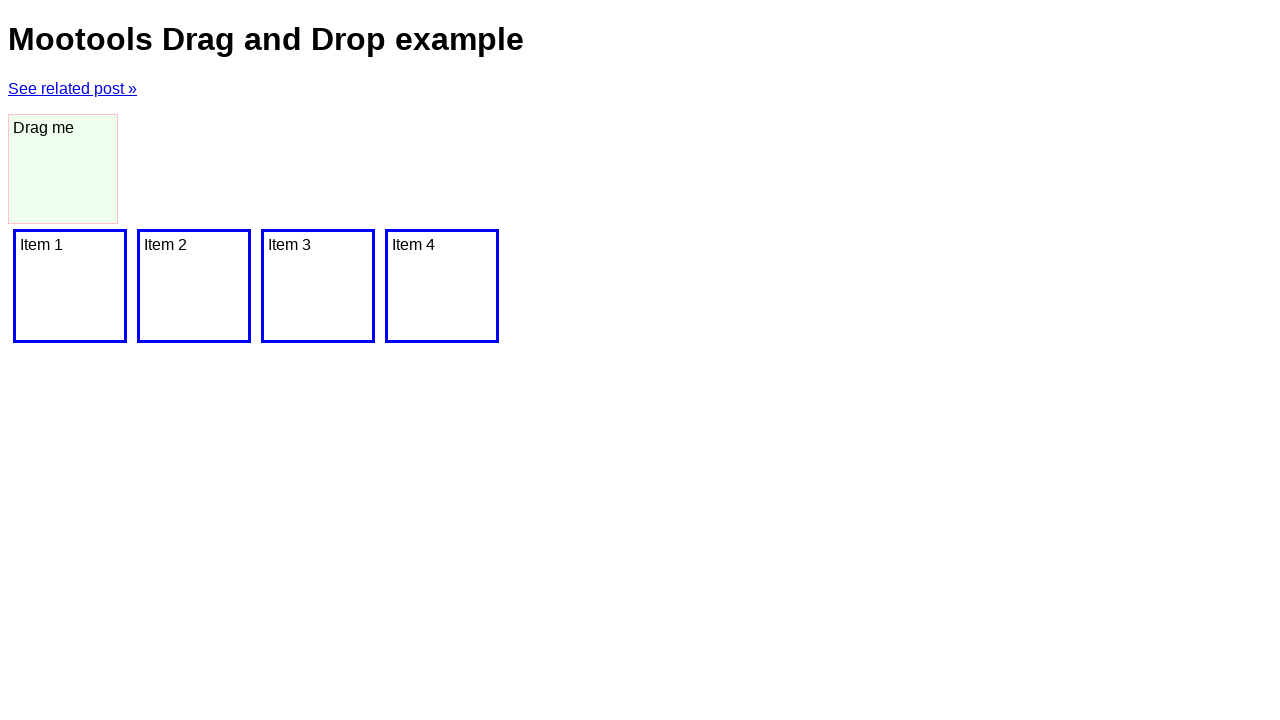

Dragged dragger element to last item in list at (442, 286)
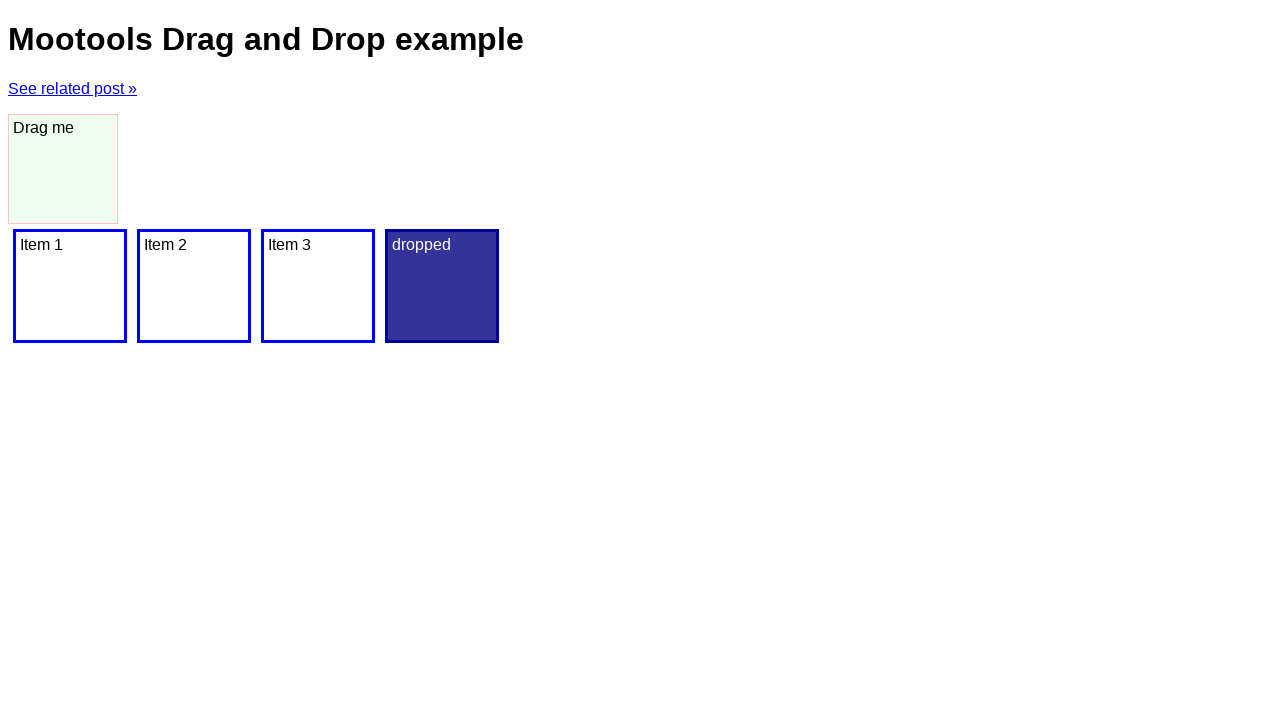

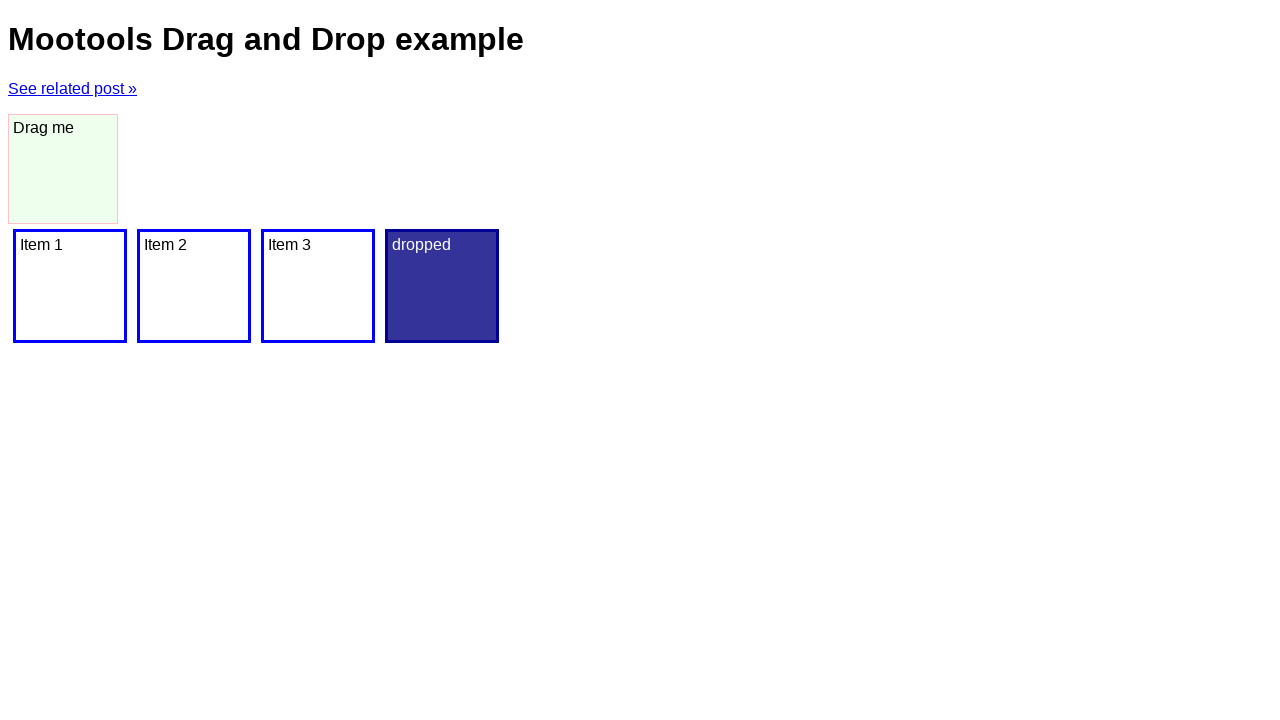